Tests a table scrolling functionality and verifies that the sum of values in the fourth column matches the displayed total amount

Starting URL: https://rahulshettyacademy.com/AutomationPractice/

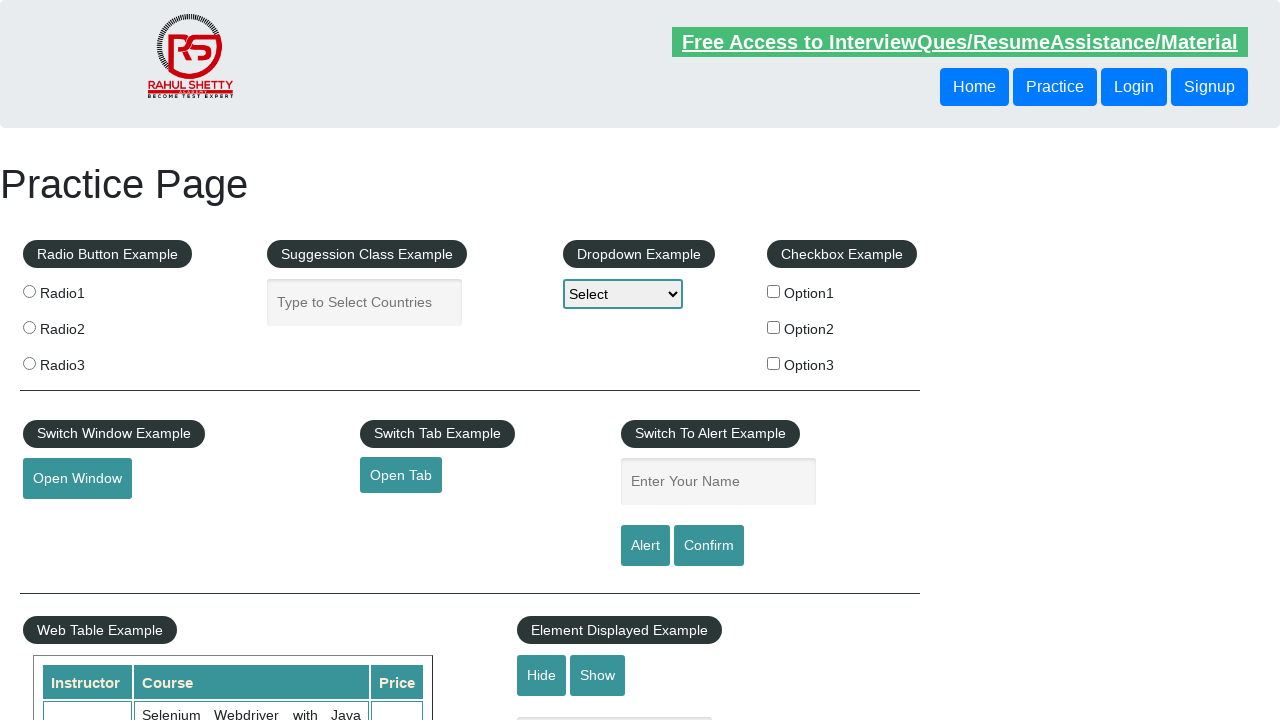

Scrolled to bottom of page
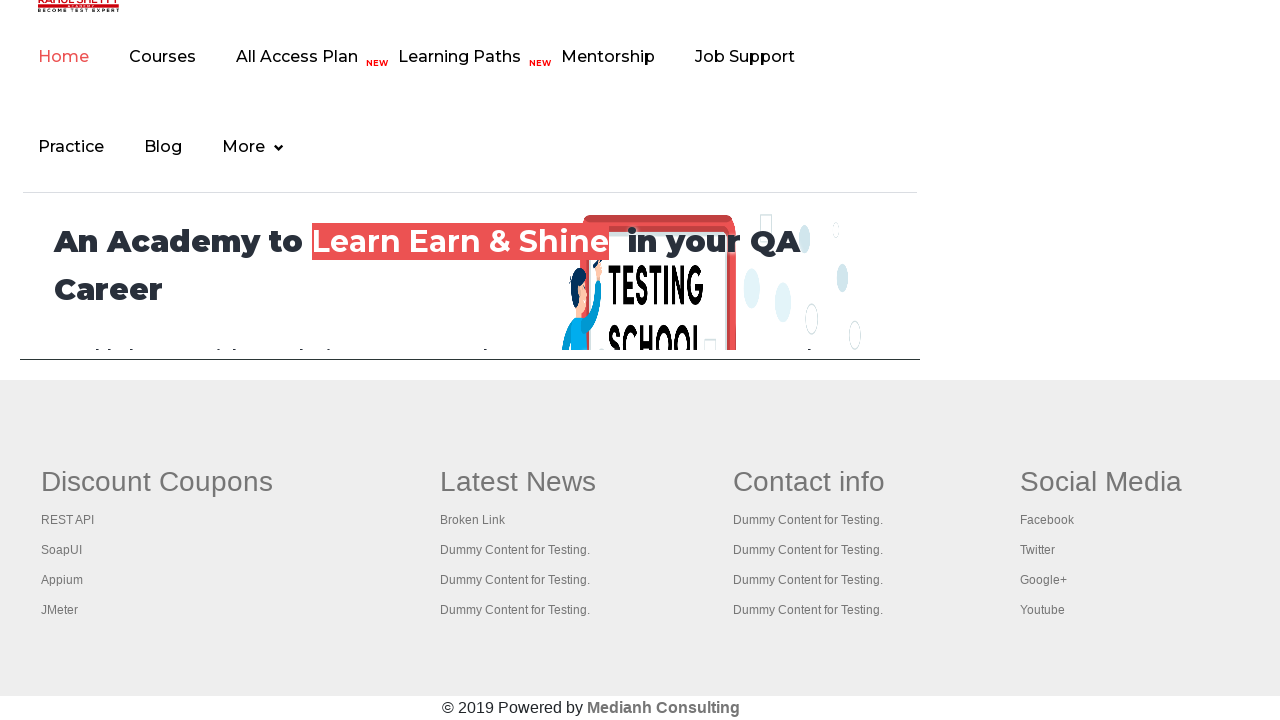

Scrolled within table container to top
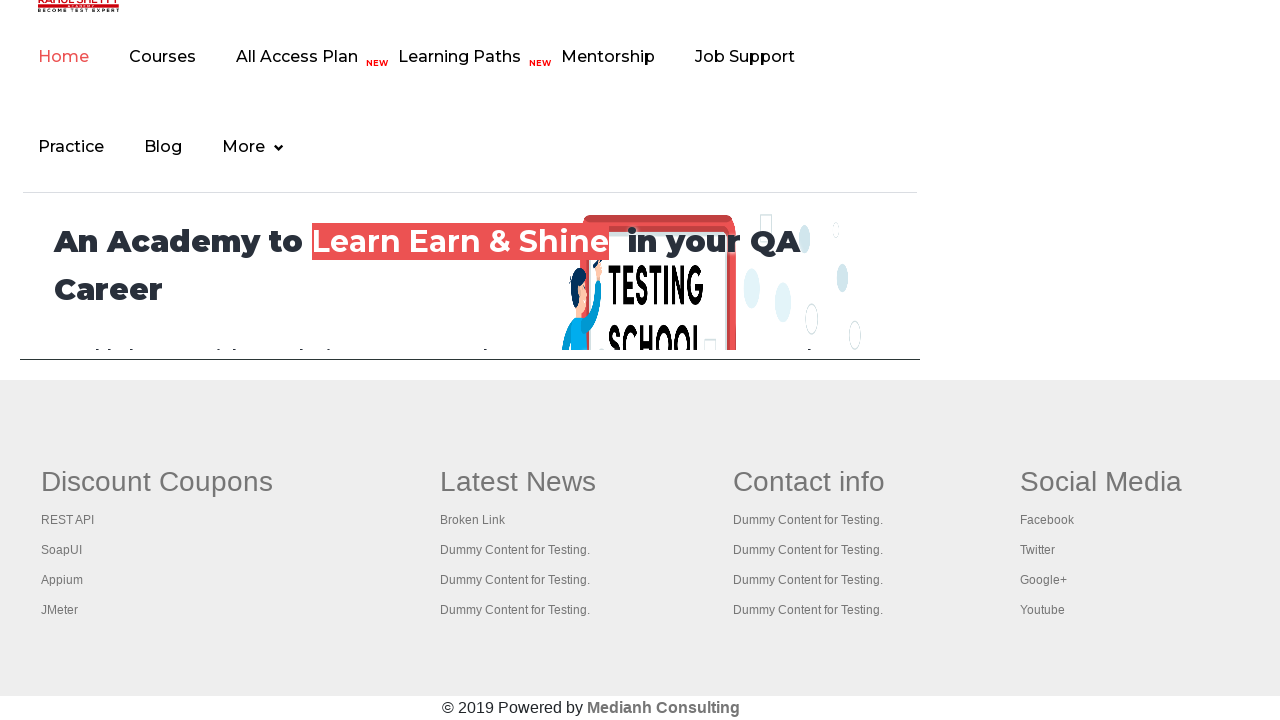

Table data in fourth column became visible
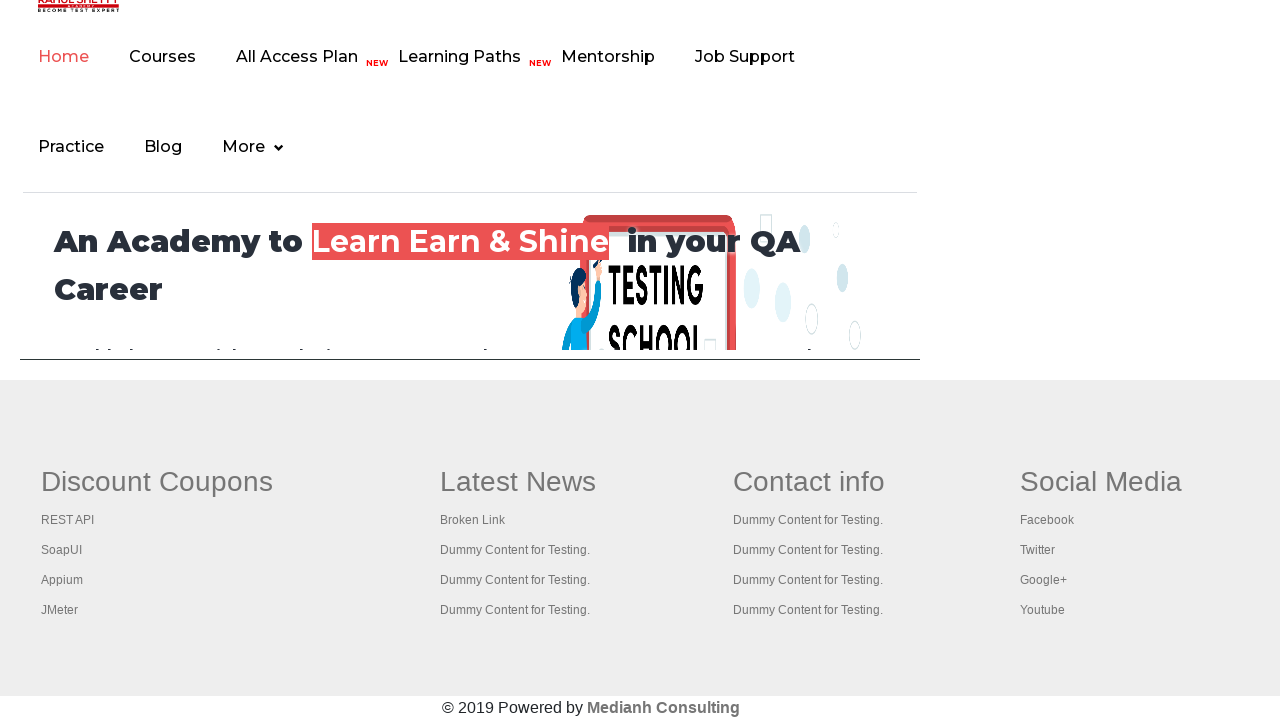

Retrieved all cells from fourth column of table
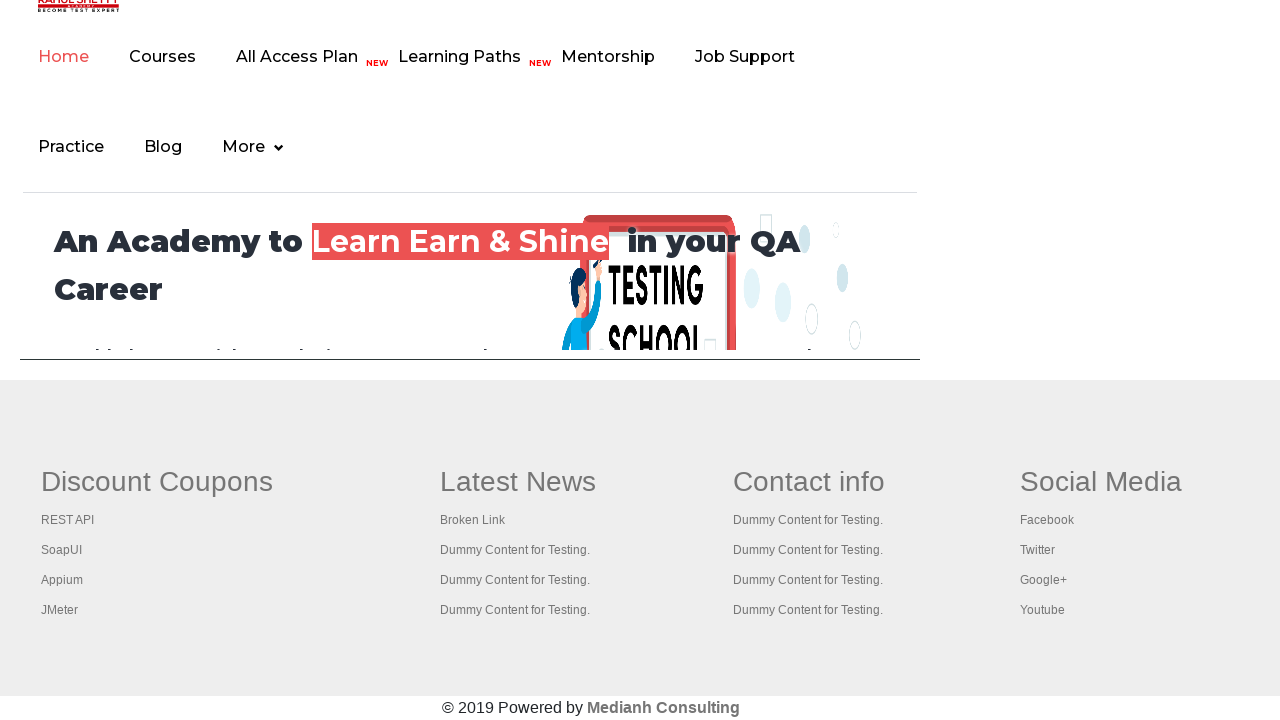

Calculated sum of fourth column values: 296
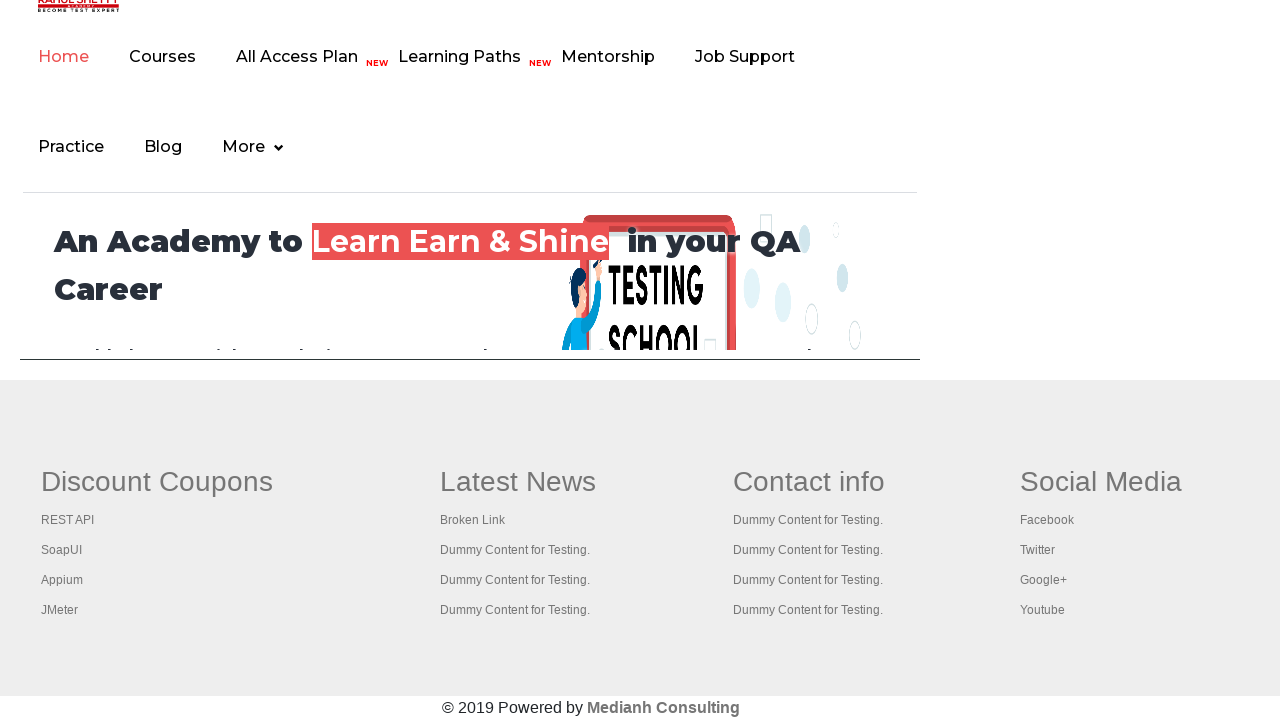

Retrieved displayed total amount text
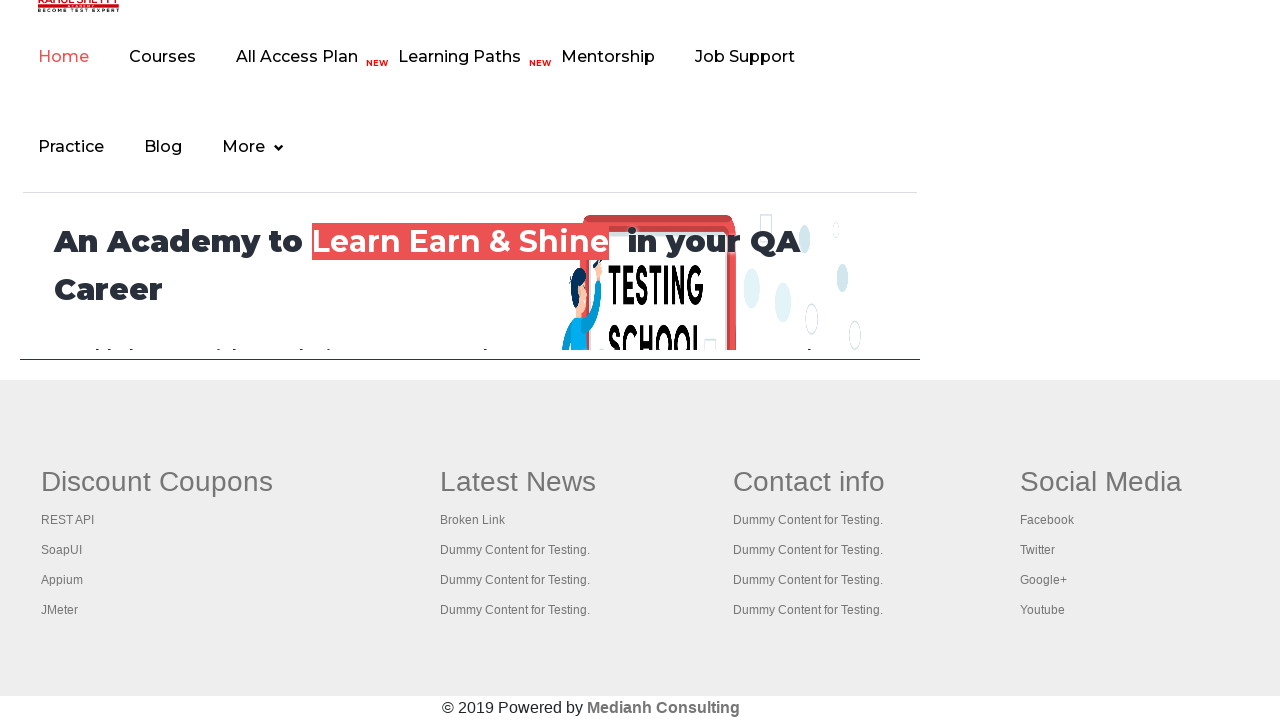

Parsed actual amount from display: 296
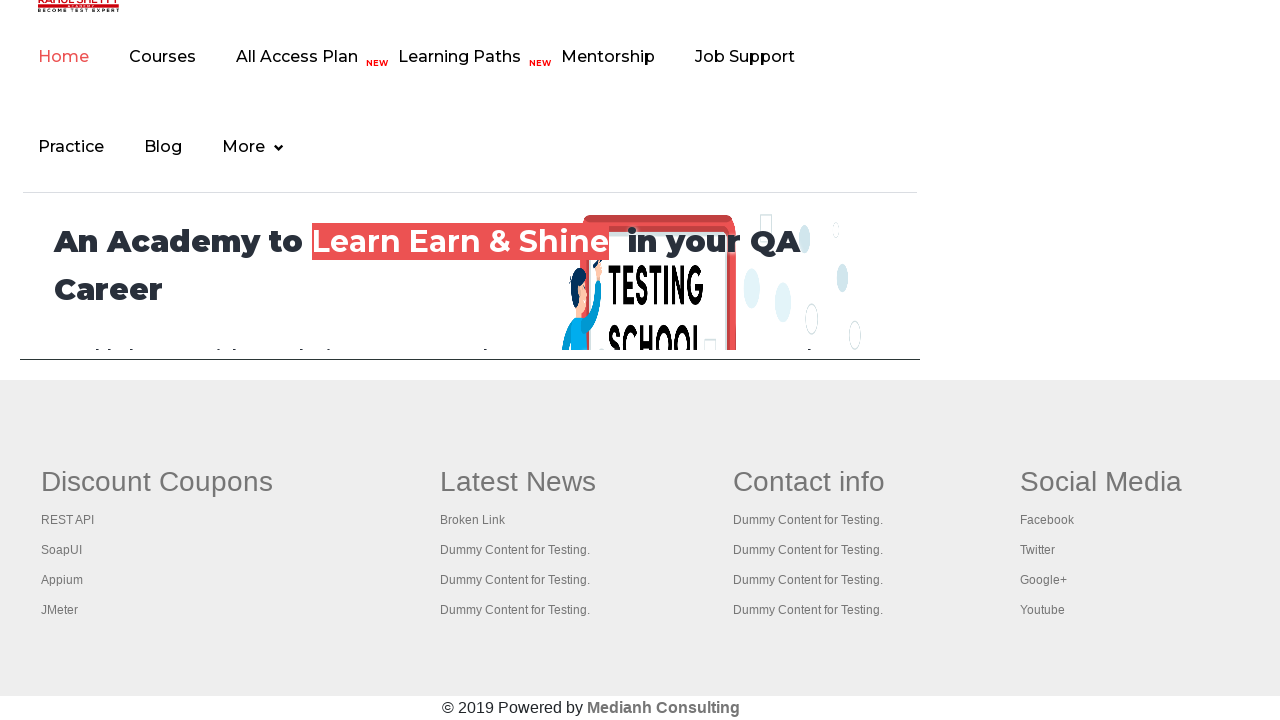

Verified that displayed total (296) matches calculated sum (296)
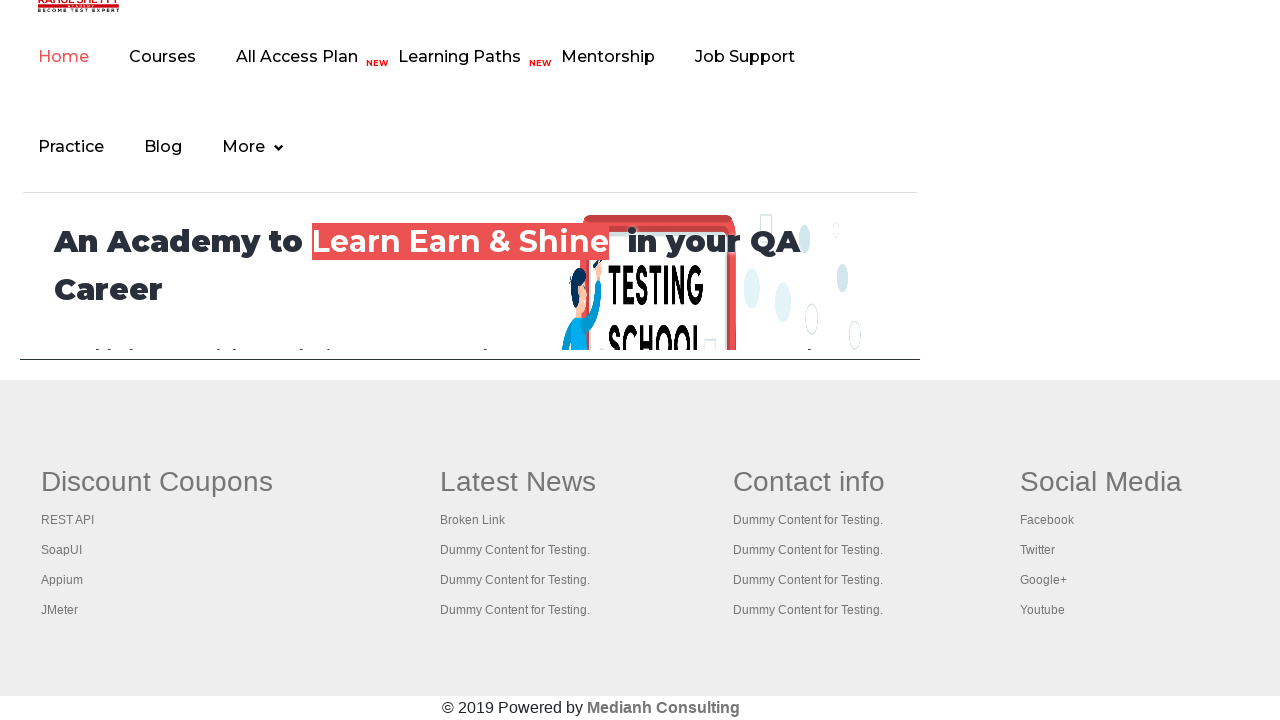

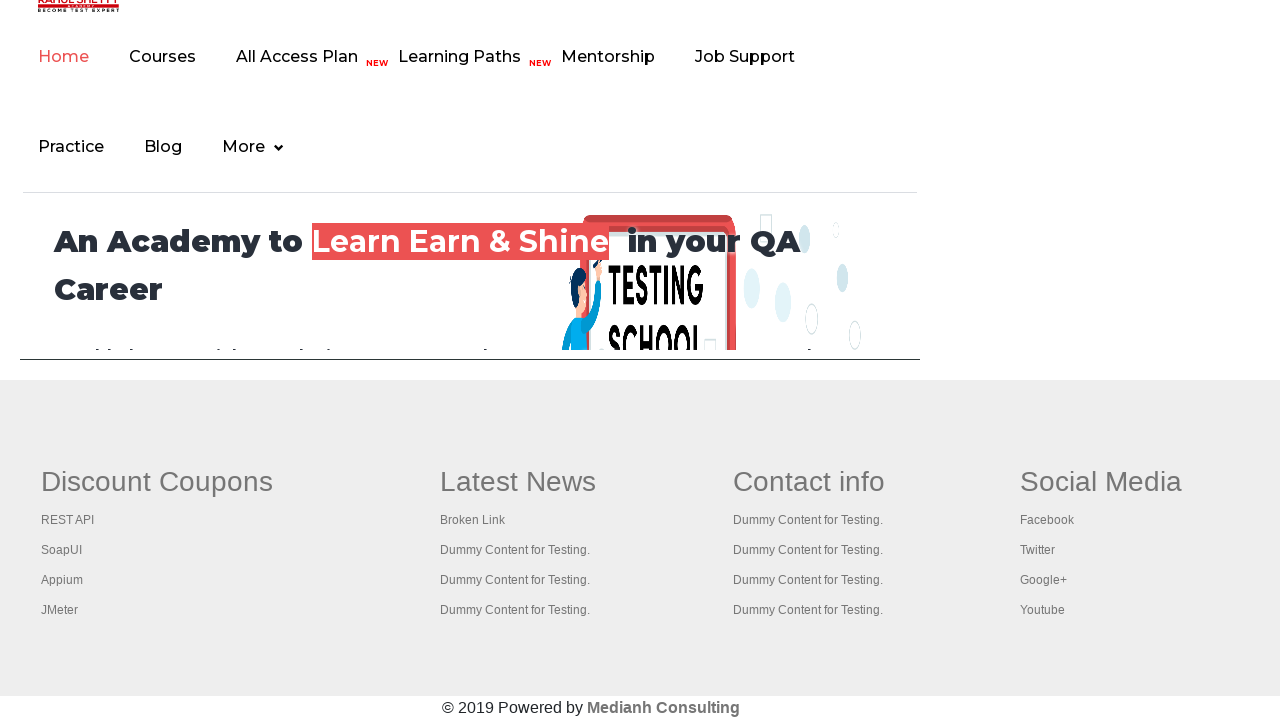